Tests jQuery UI drag and drop functionality by dragging an element and dropping it onto a target area within an iframe

Starting URL: https://jqueryui.com/droppable/

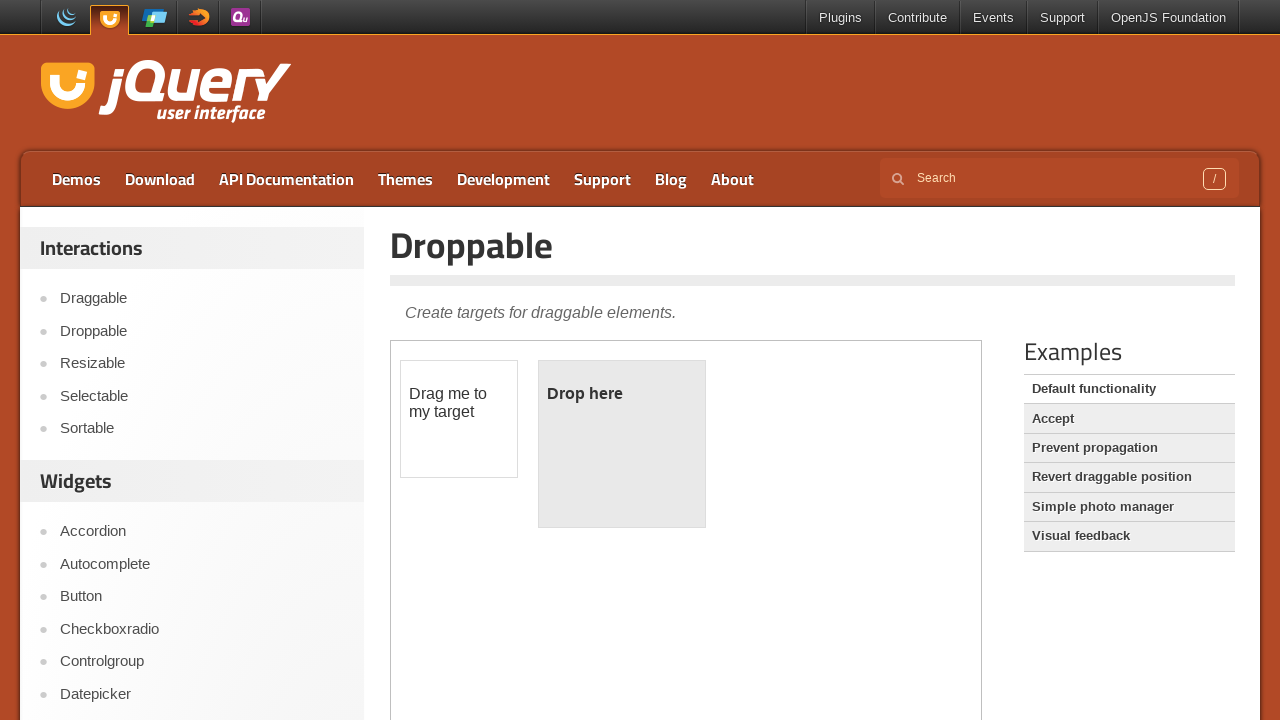

Located iframe containing drag and drop demo
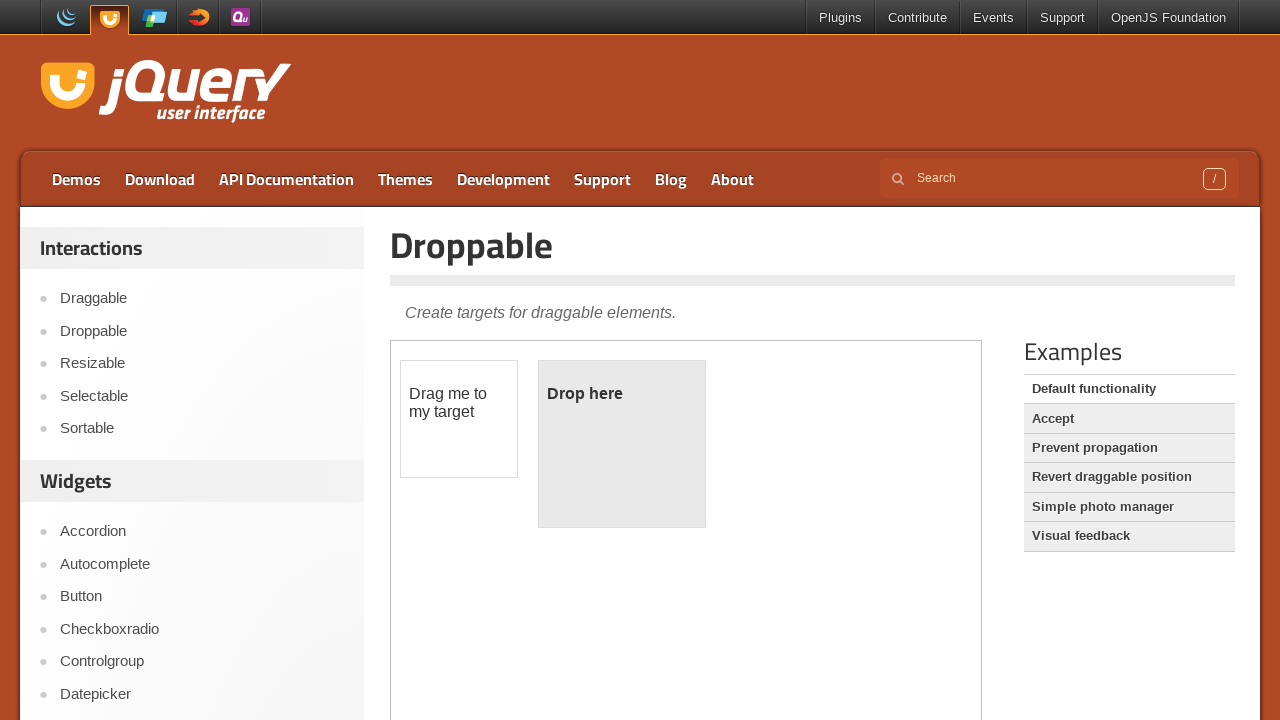

Located draggable element within iframe
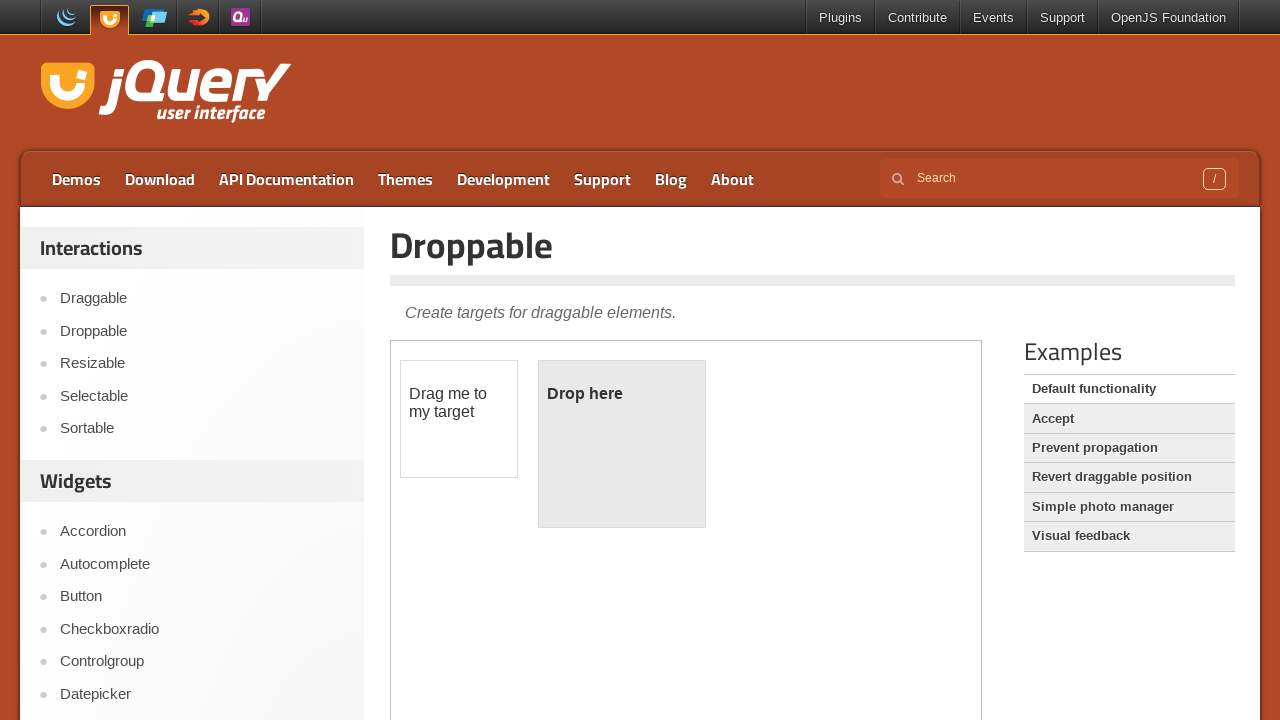

Located droppable target element within iframe
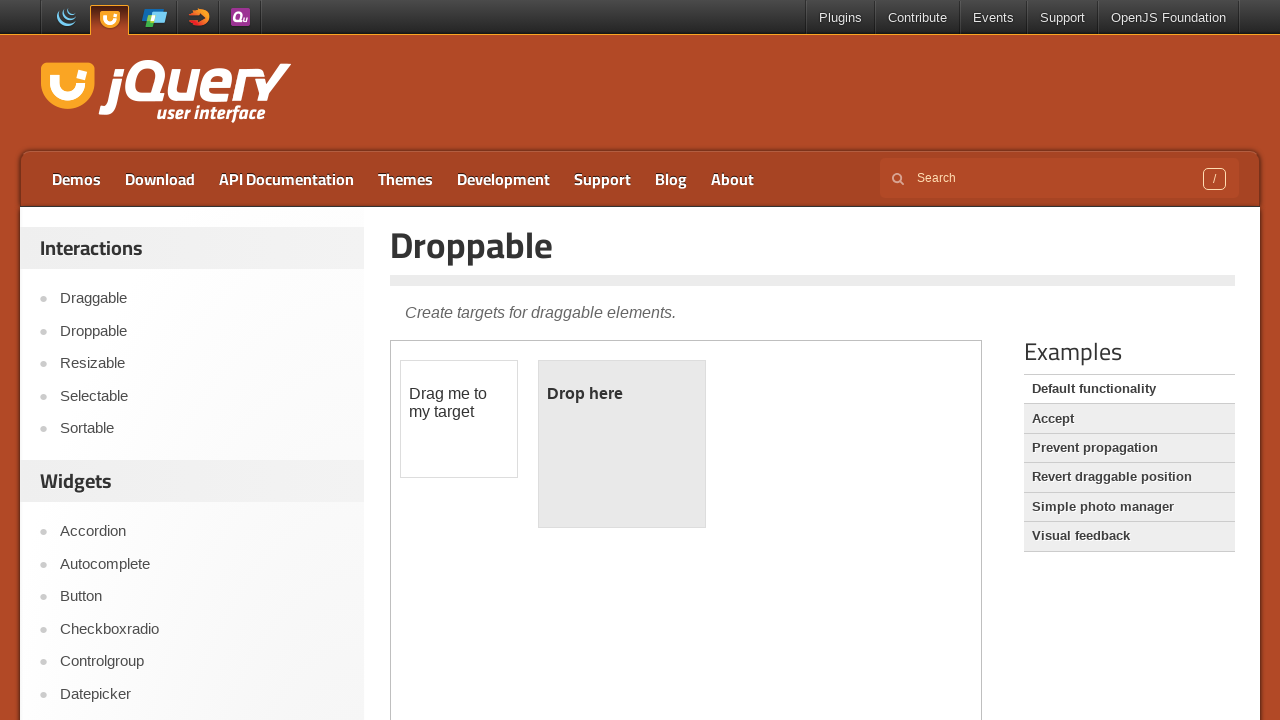

Dragged element to droppable target area at (622, 444)
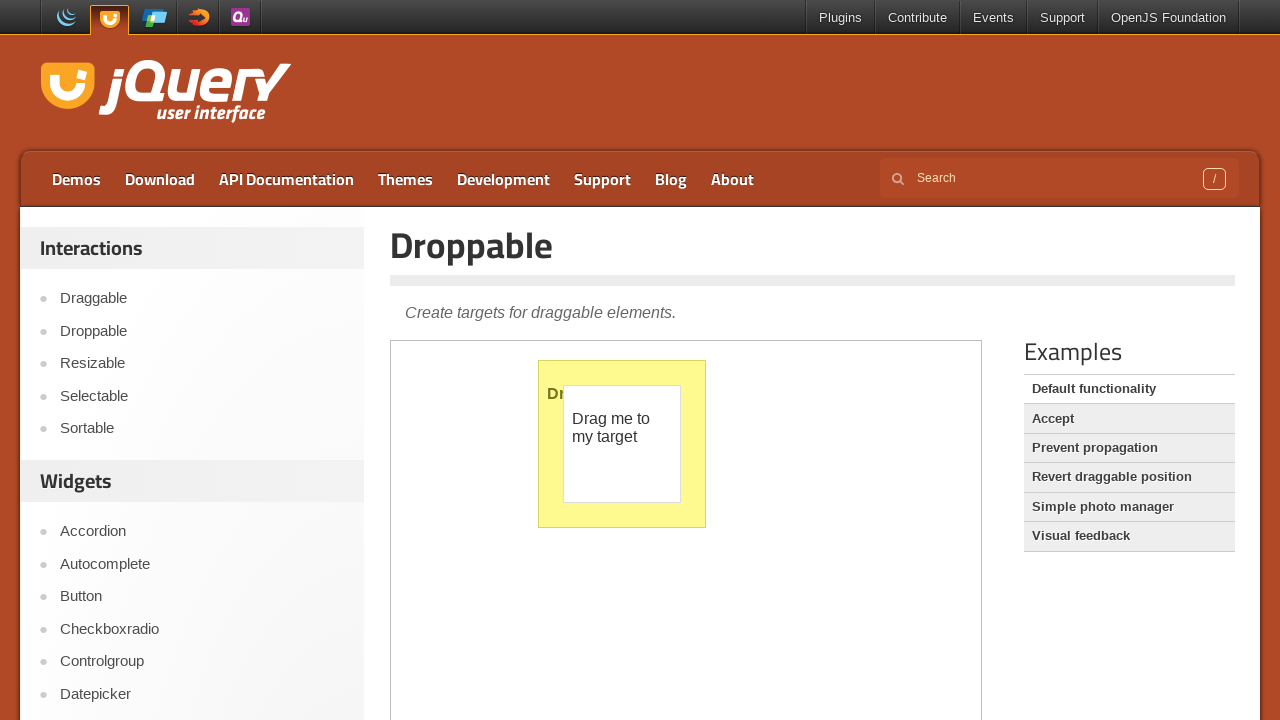

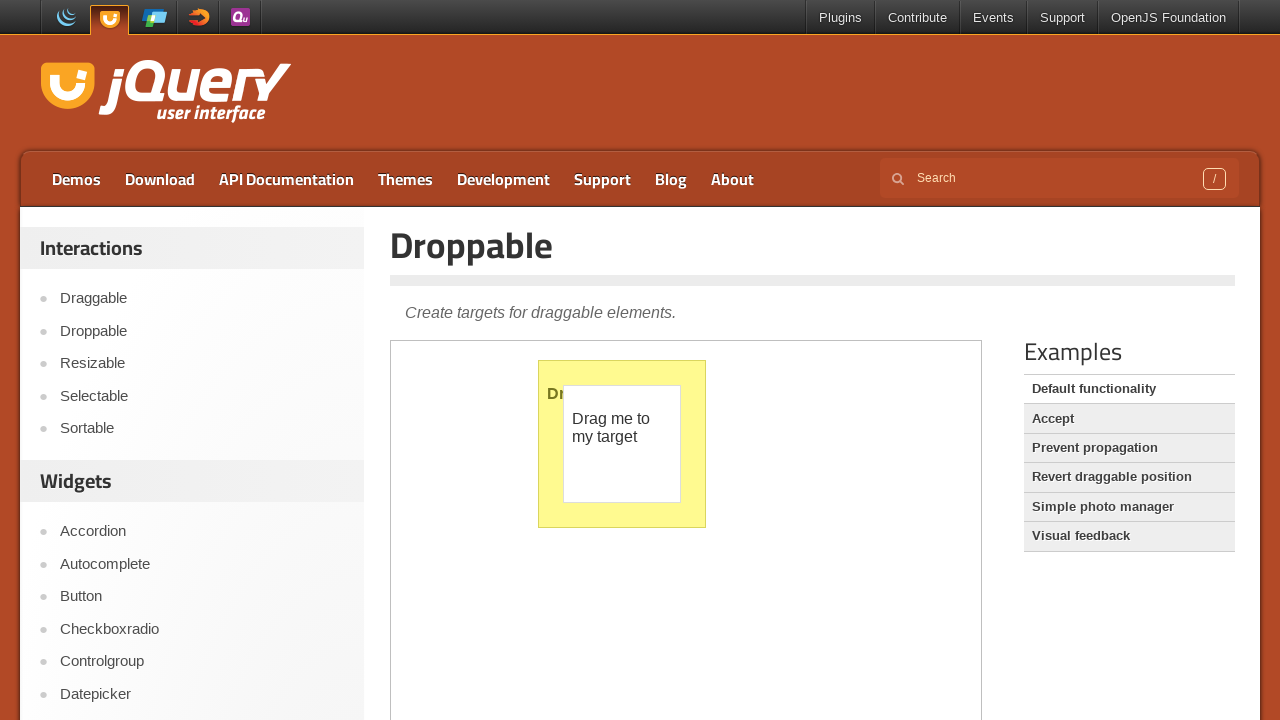